Tests JavaScript alert functionality by clicking a button that triggers a JS alert dialog

Starting URL: https://the-internet.herokuapp.com/javascript_alerts

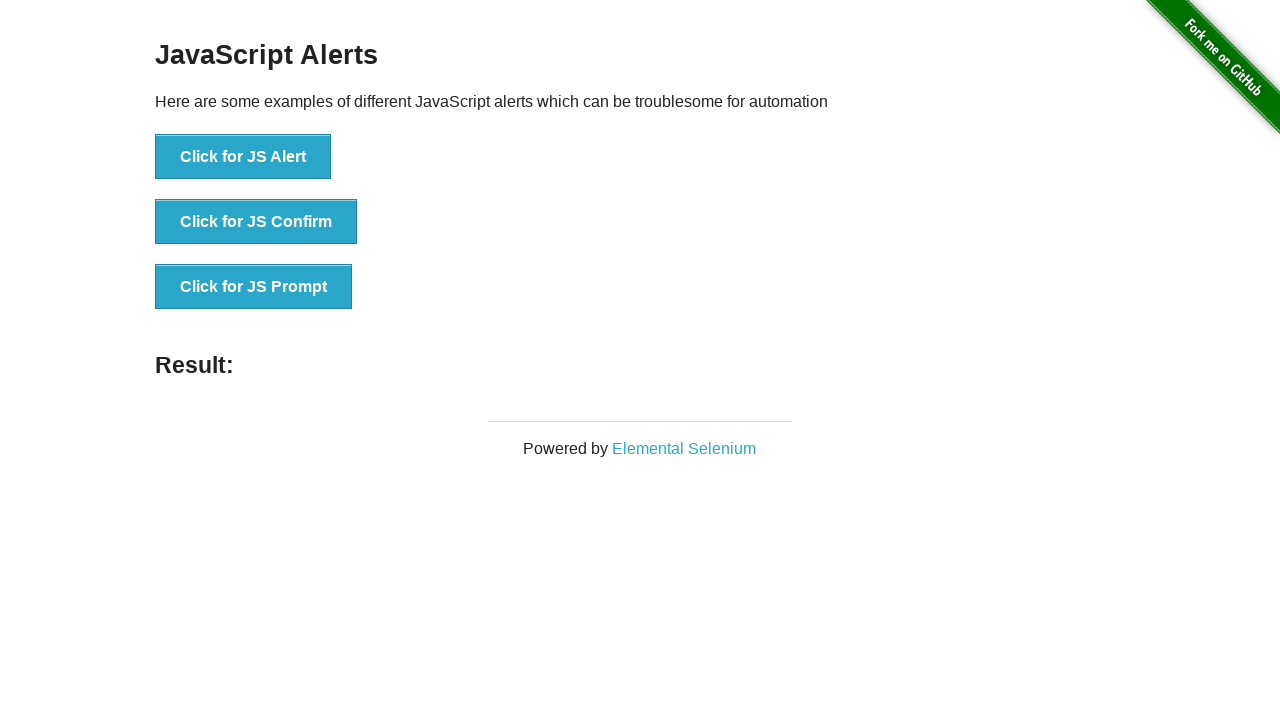

Clicked button to trigger JavaScript alert at (243, 157) on button[onclick="jsAlert()"]
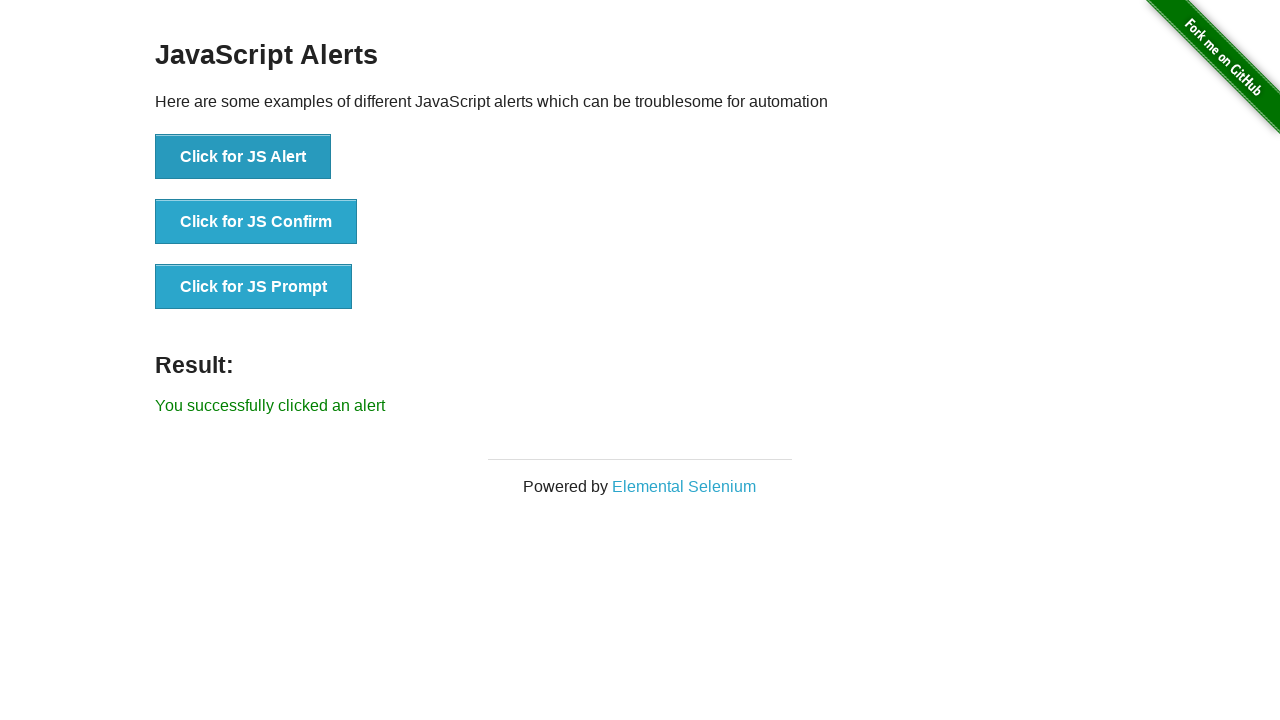

Set up alert dialog handler to accept dialog
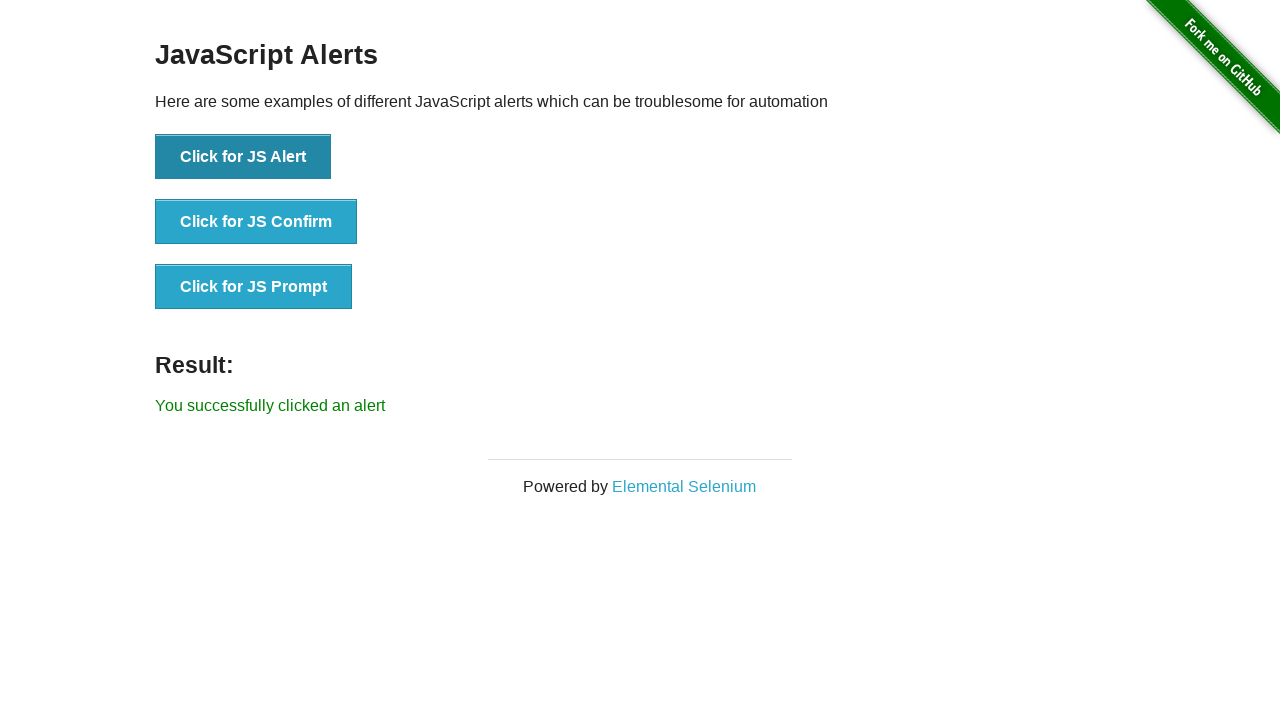

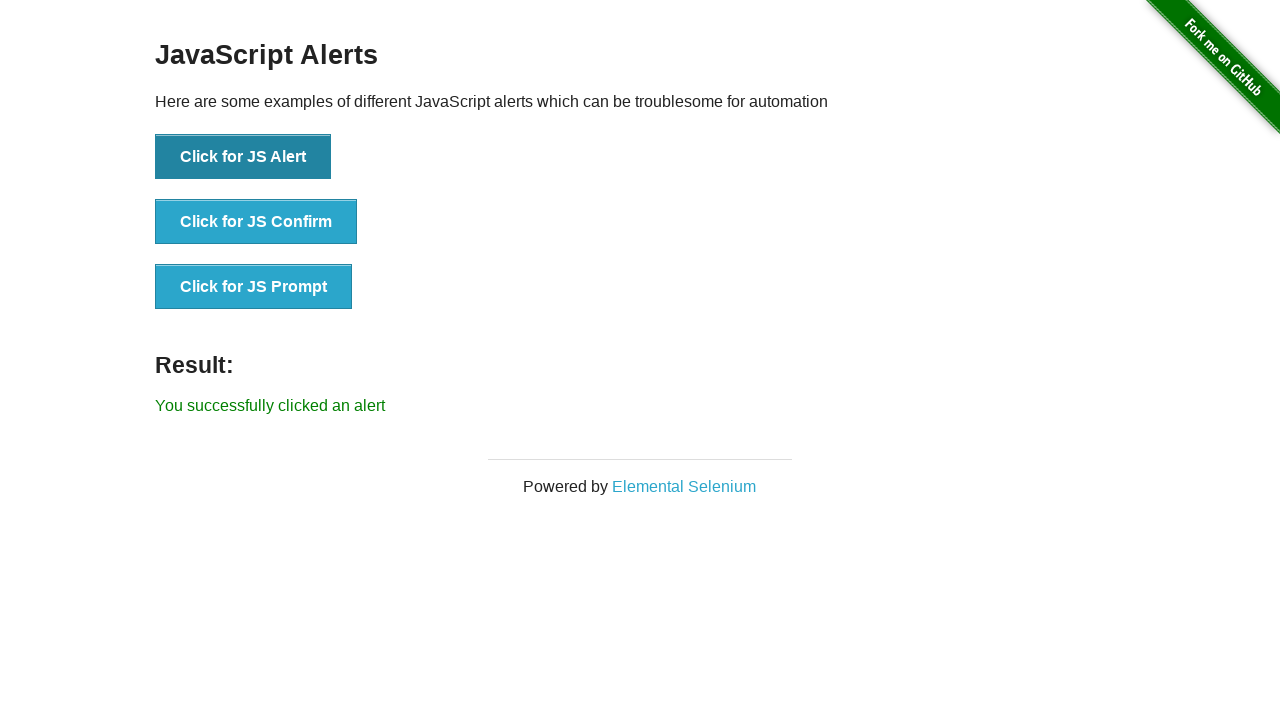